Tests dynamic control functionality by finding a checkbox, clicking a toggle button to hide it, and verifying the checkbox visibility state changes.

Starting URL: https://training-support.net/webelements/dynamic-controls

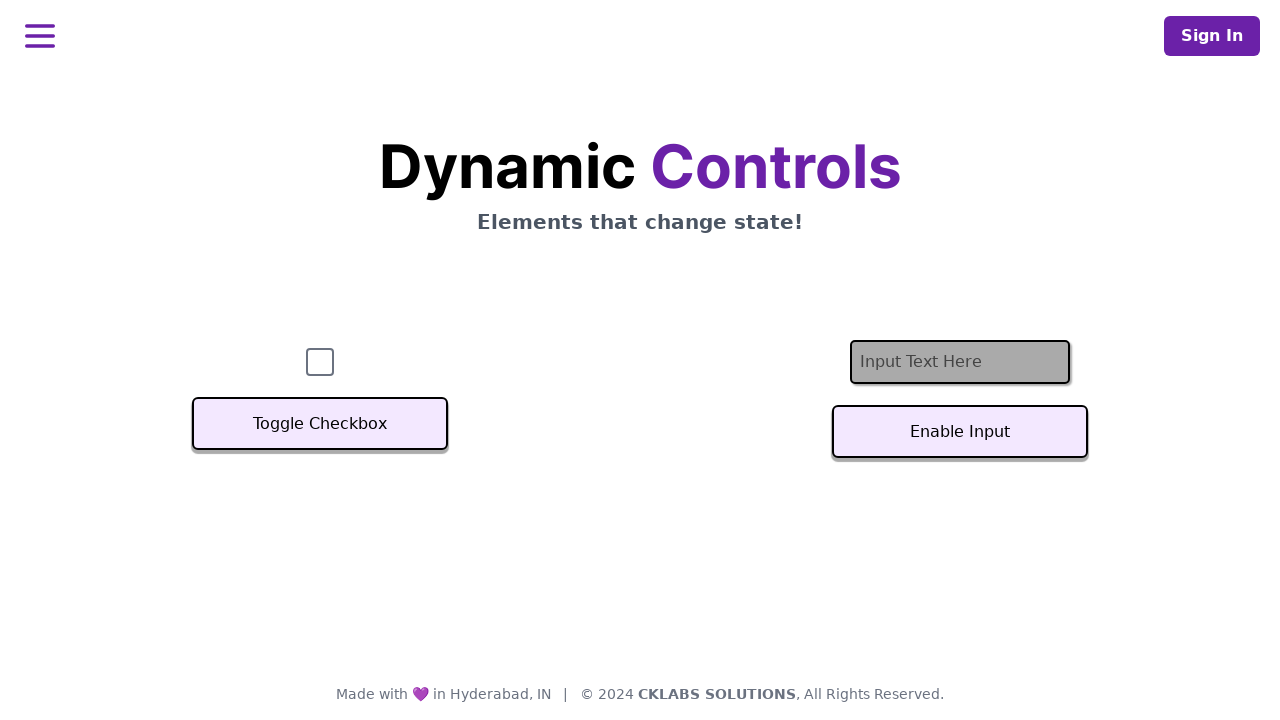

Checkbox found and verified to be visible
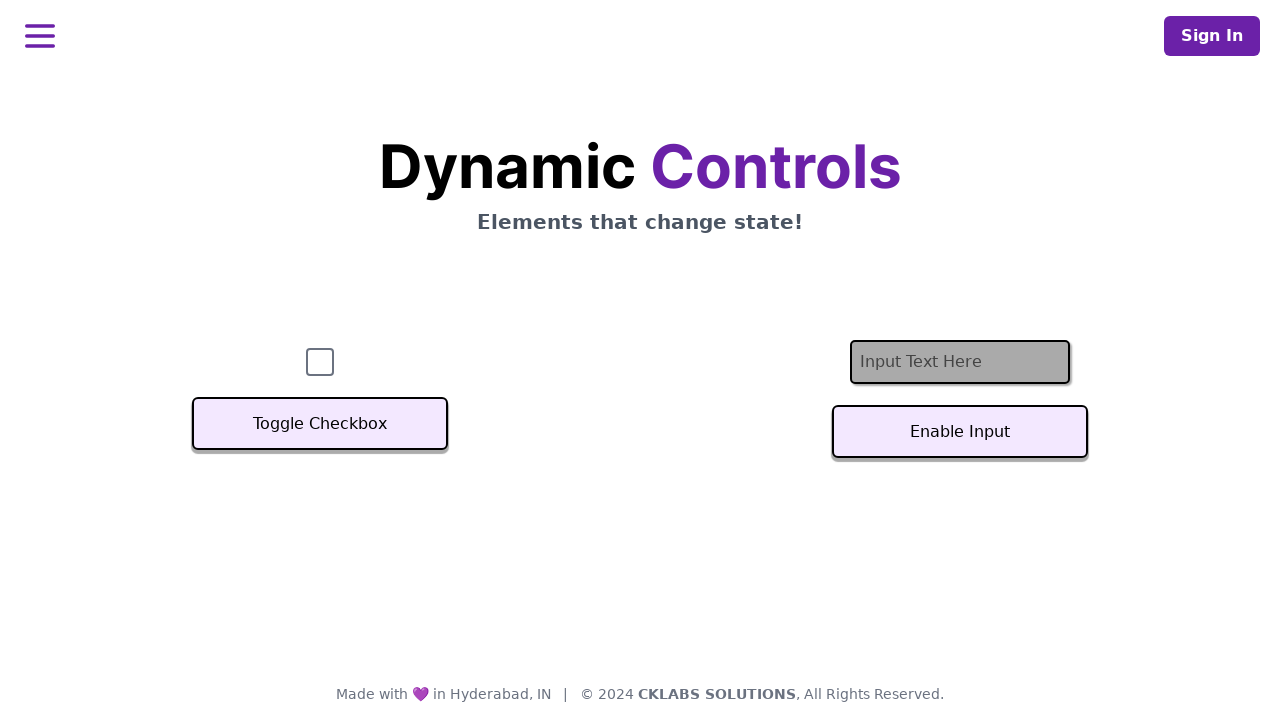

Toggle Checkbox button located
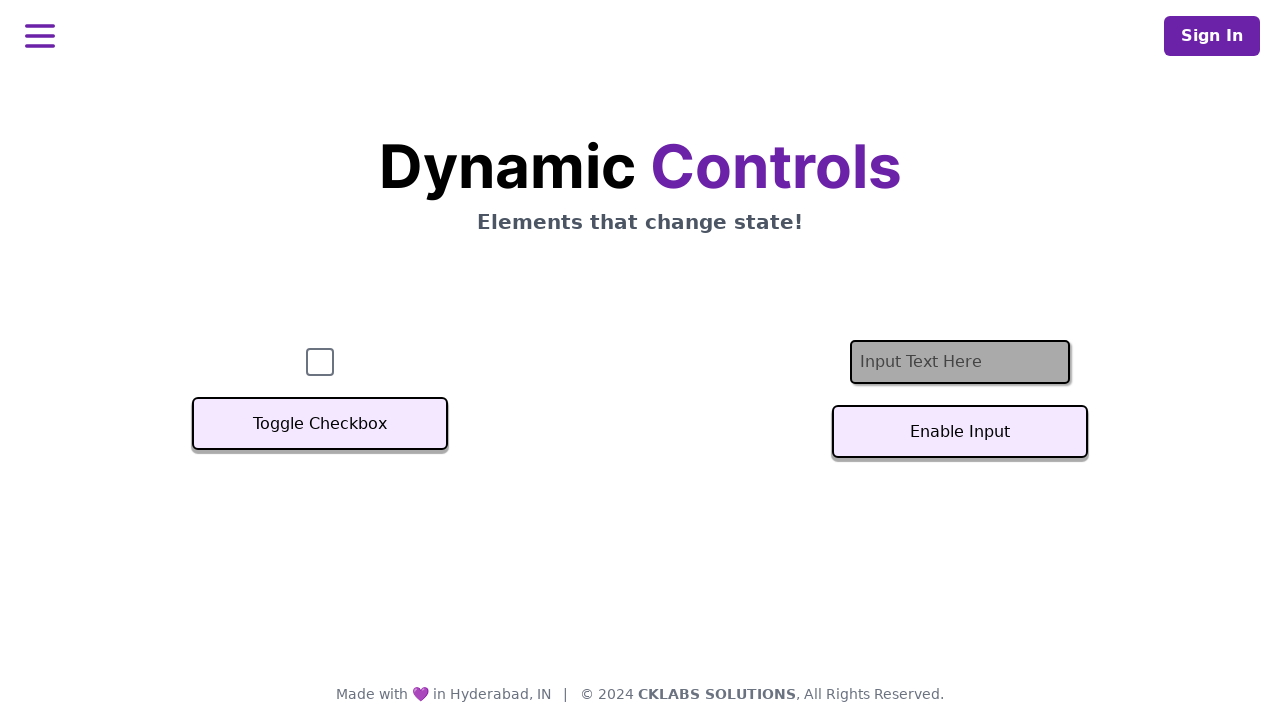

Clicked Toggle Checkbox button to hide the checkbox at (320, 424) on xpath=//button[text()='Toggle Checkbox']
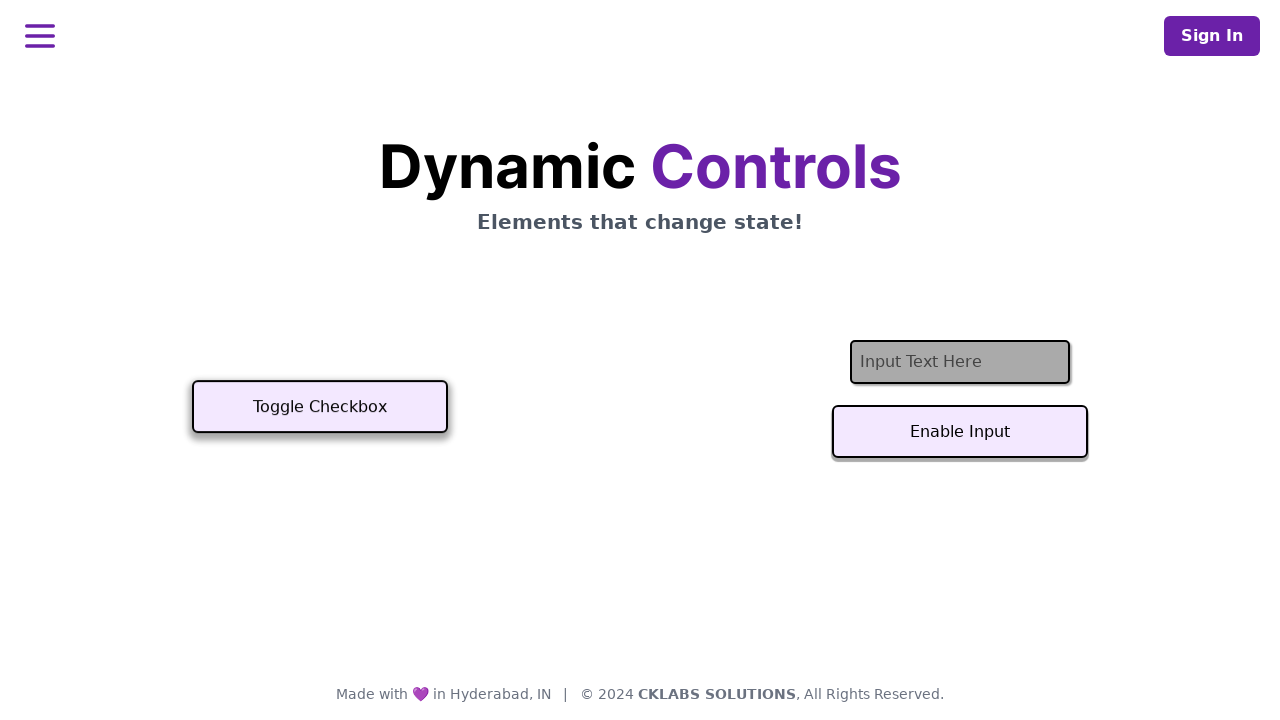

Checkbox successfully hidden after toggle button click
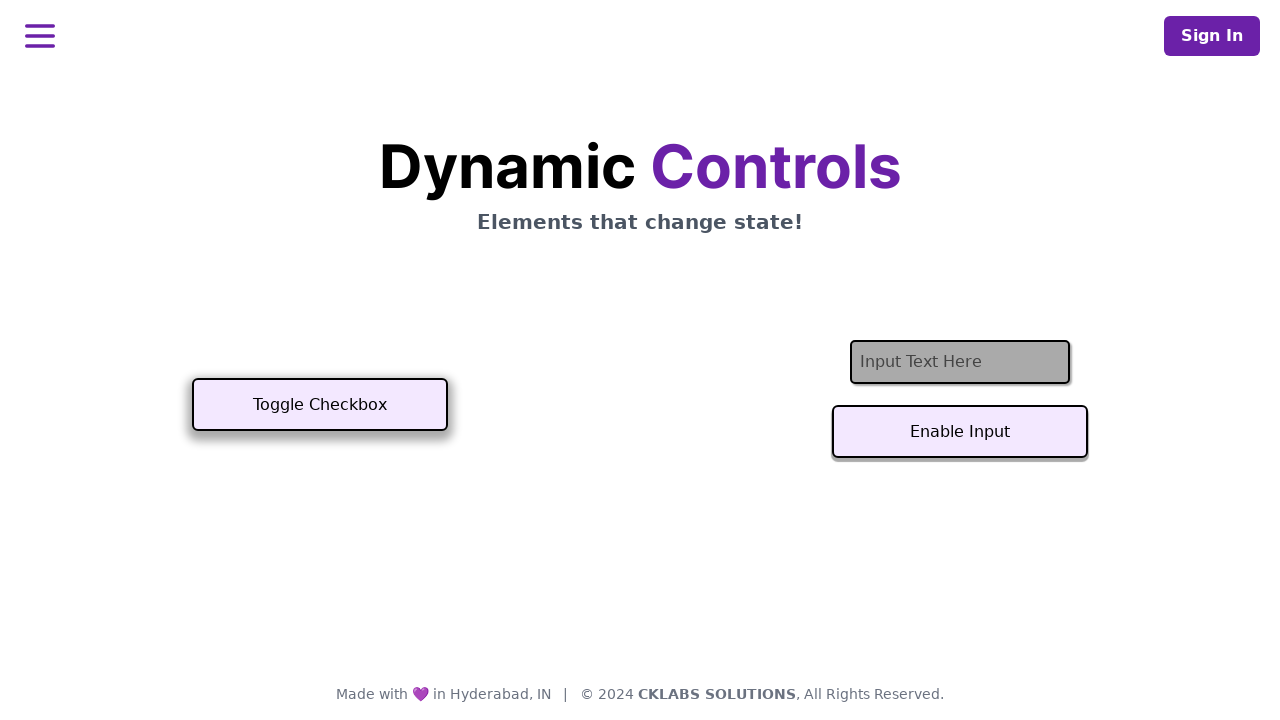

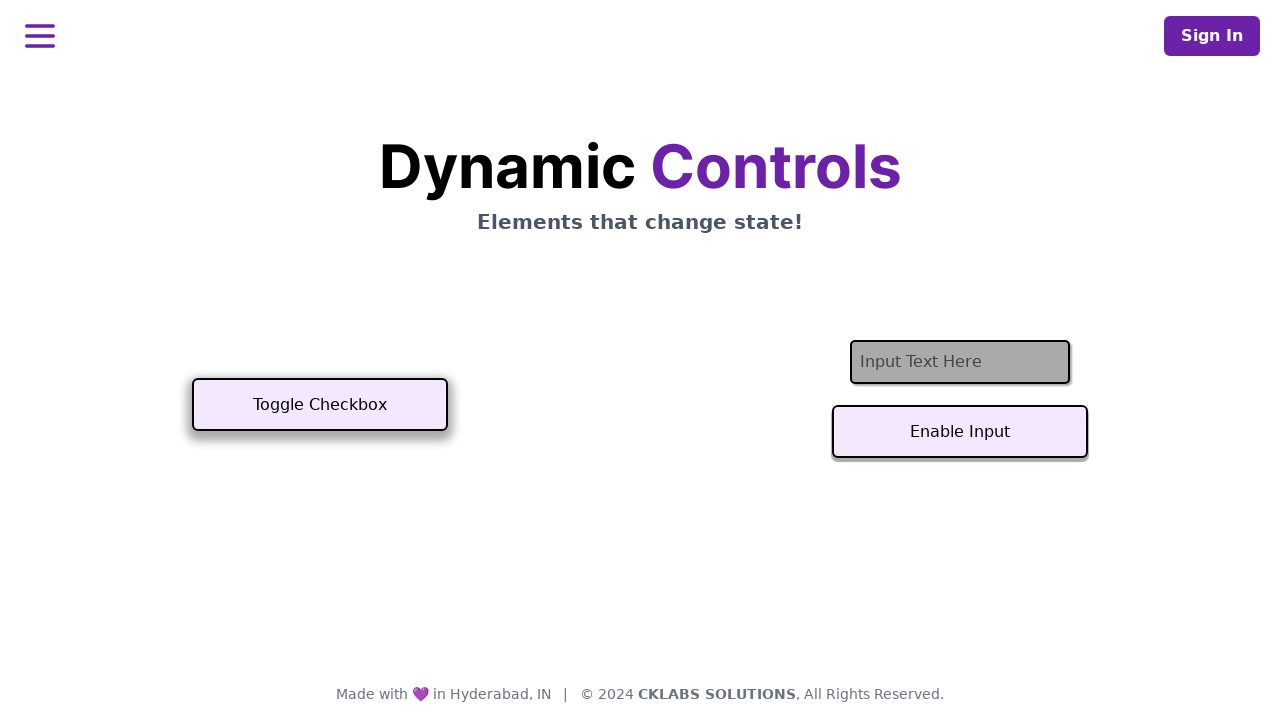